Solves a math problem by extracting a value from the page, calculating the result using a formula, and submitting the answer along with checkbox and radio button selections

Starting URL: http://suninjuly.github.io/math.html

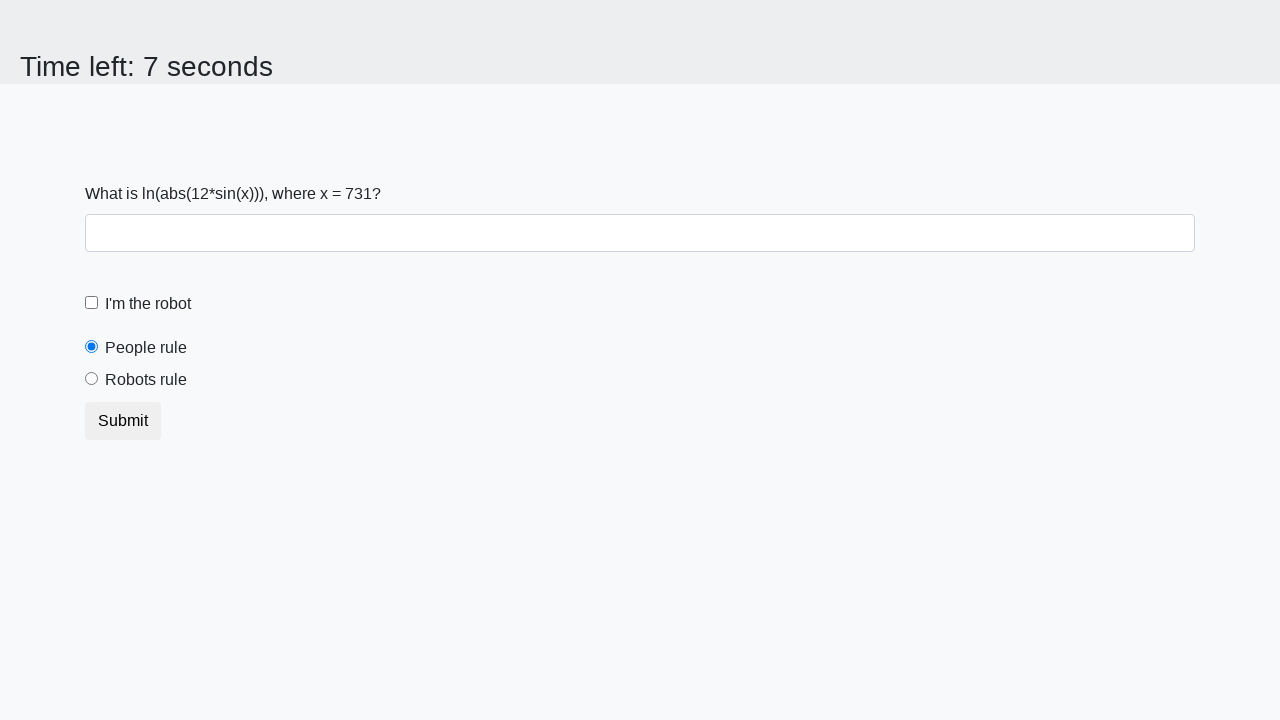

Located the x value element on the page
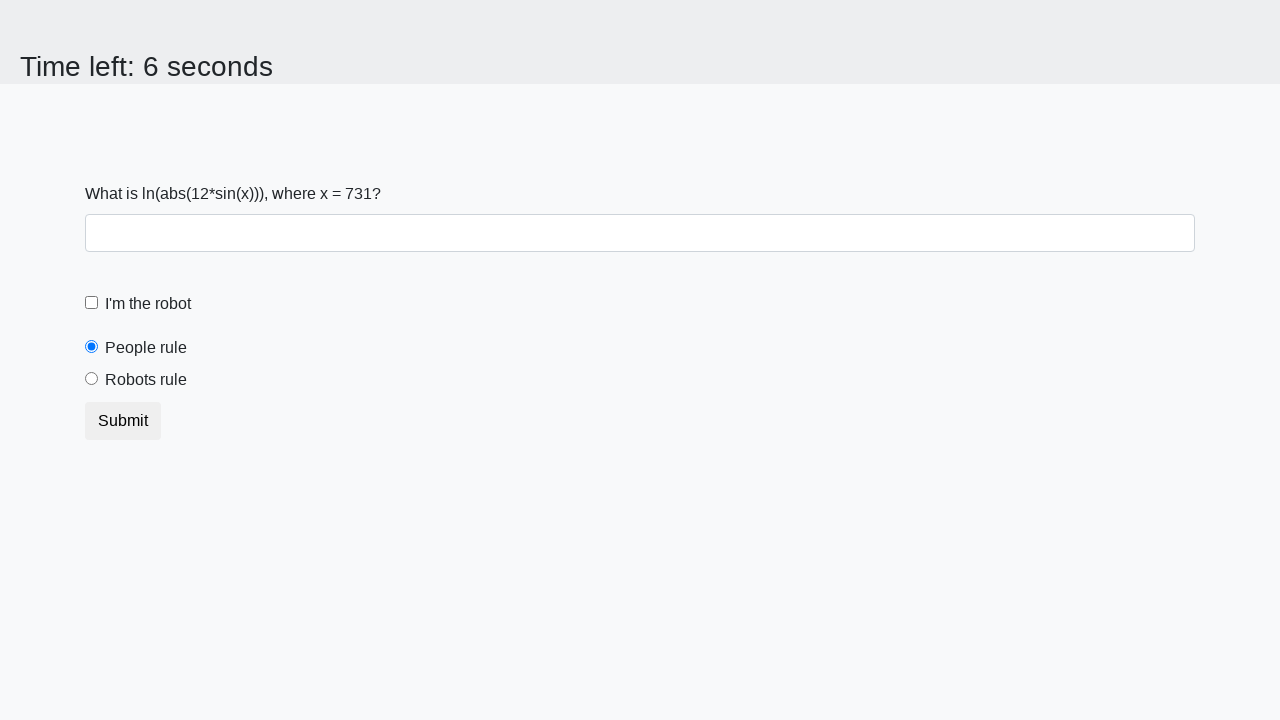

Extracted x value from the page
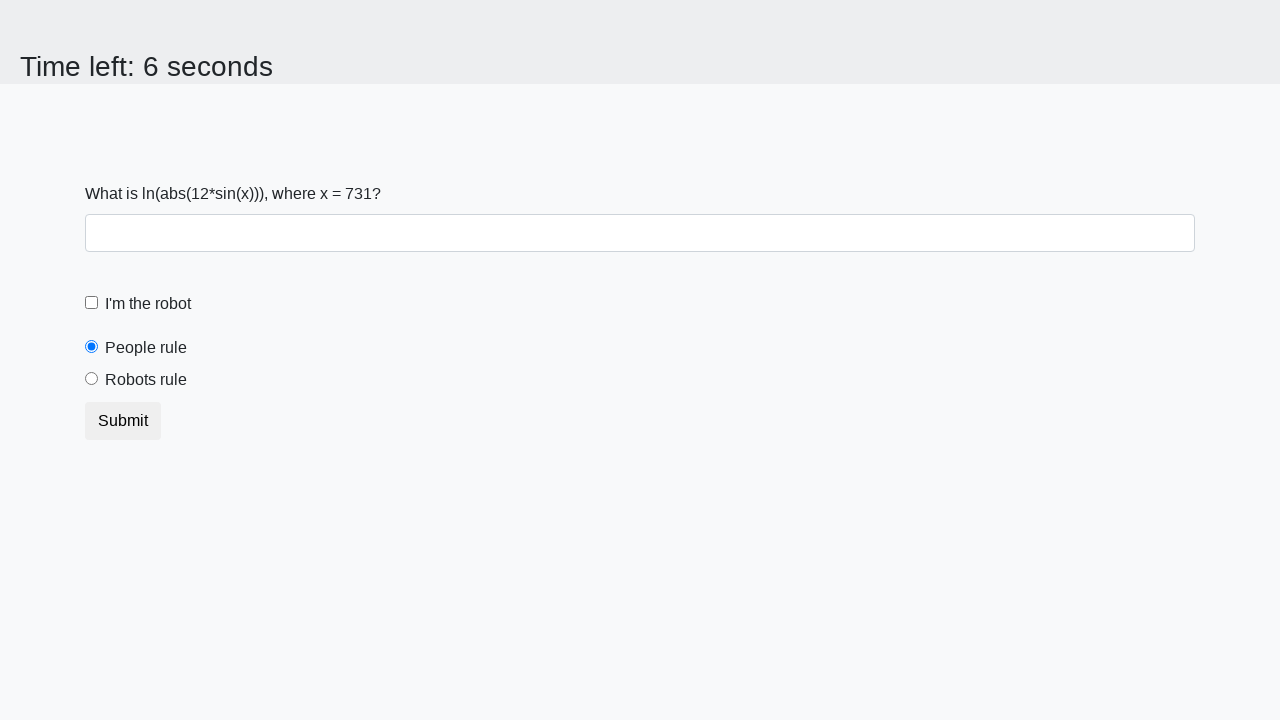

Calculated the result using the formula
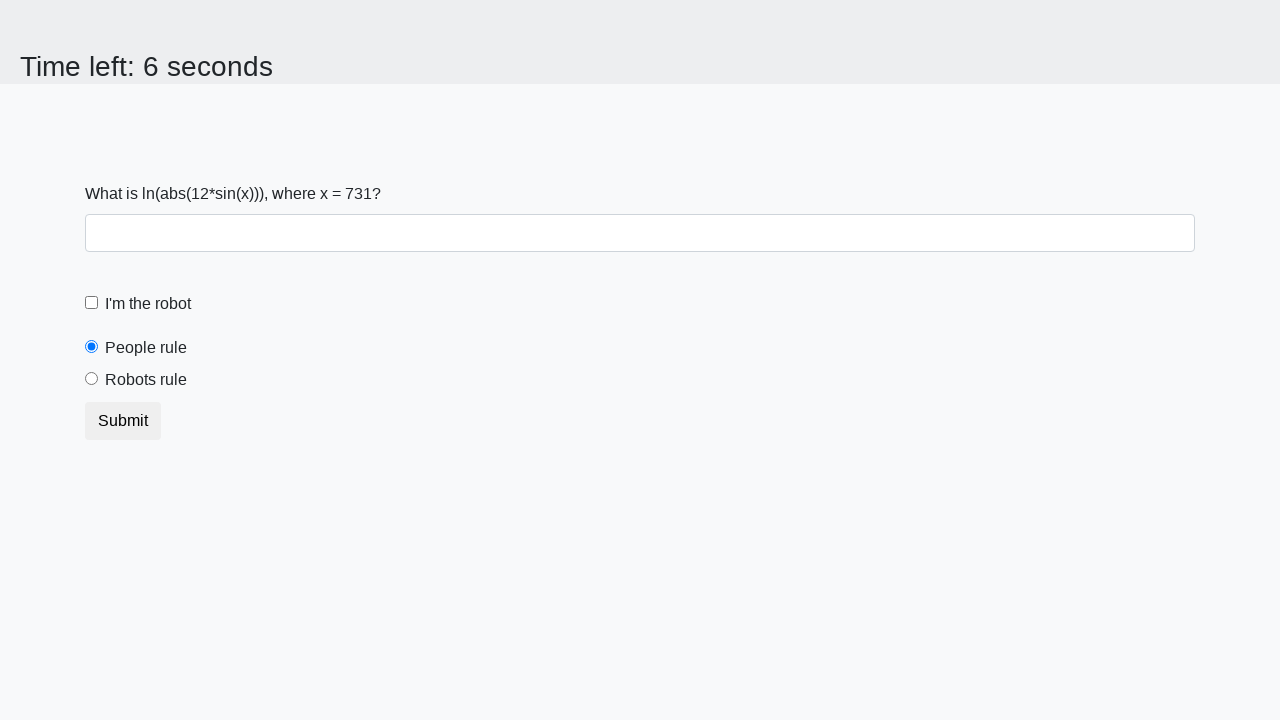

Filled the answer field with calculated value on #answer
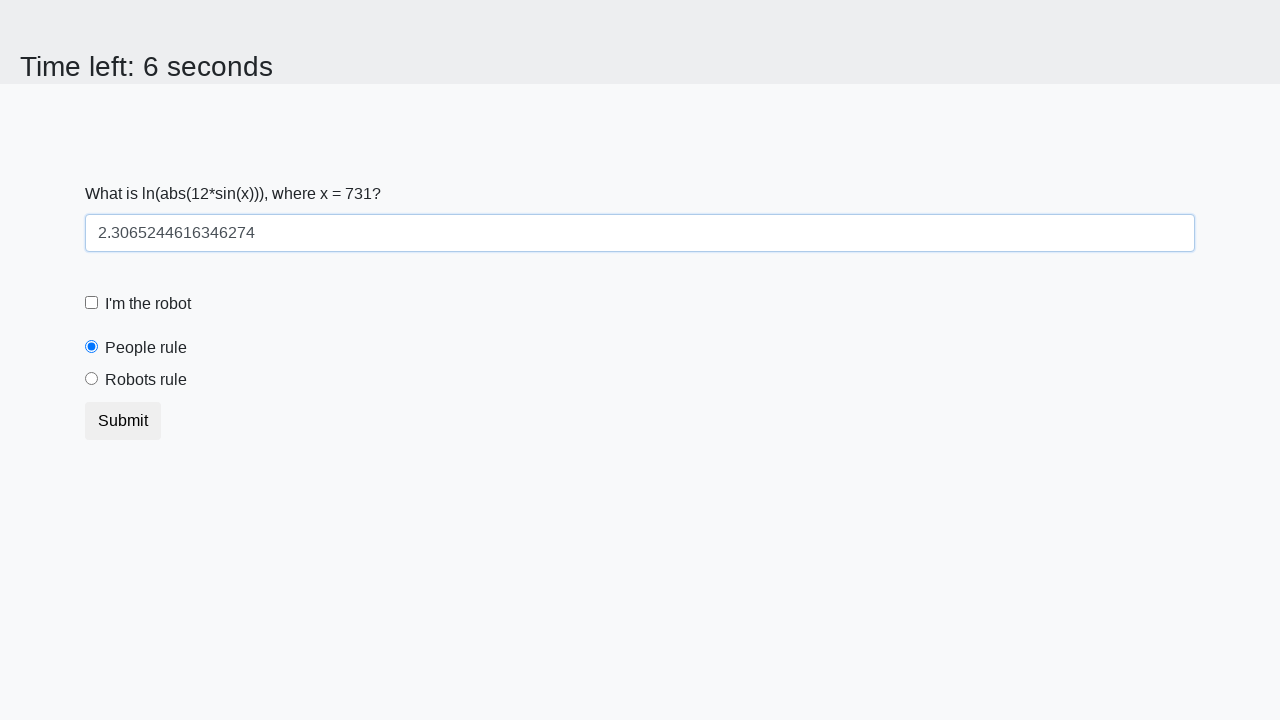

Checked the robot checkbox at (92, 303) on #robotCheckbox
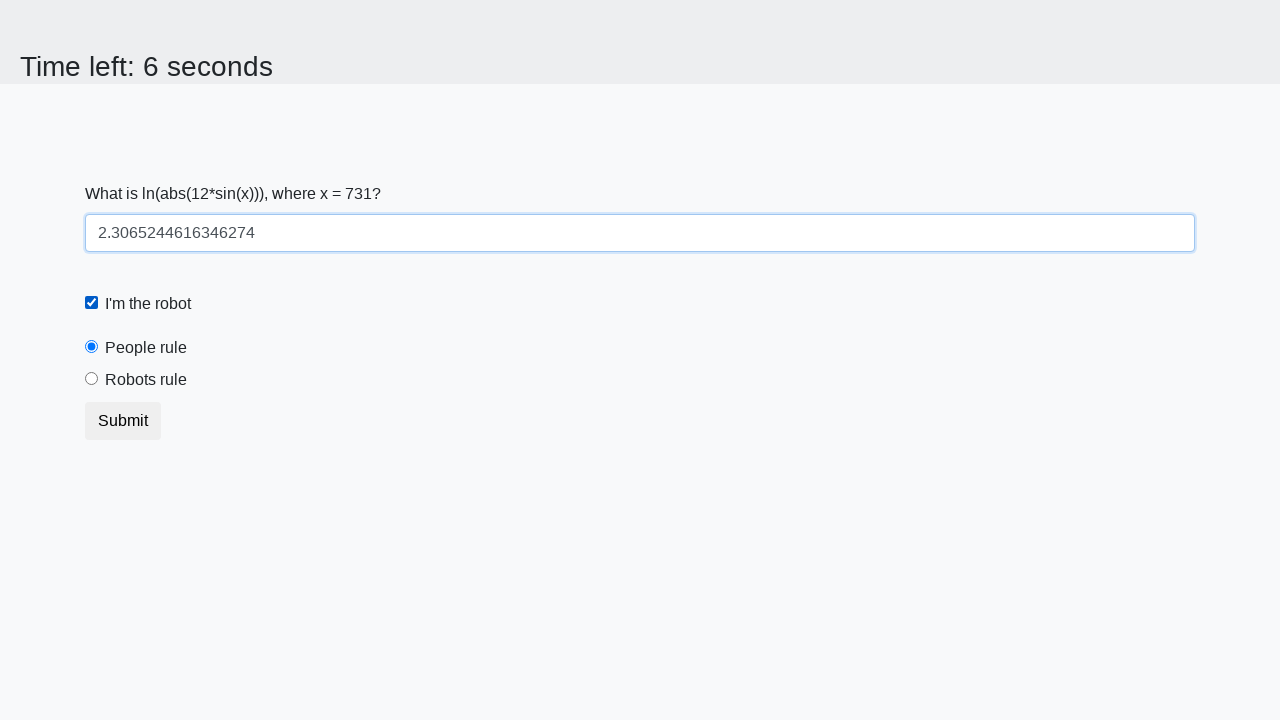

Selected the robots rule radio button at (92, 379) on #robotsRule
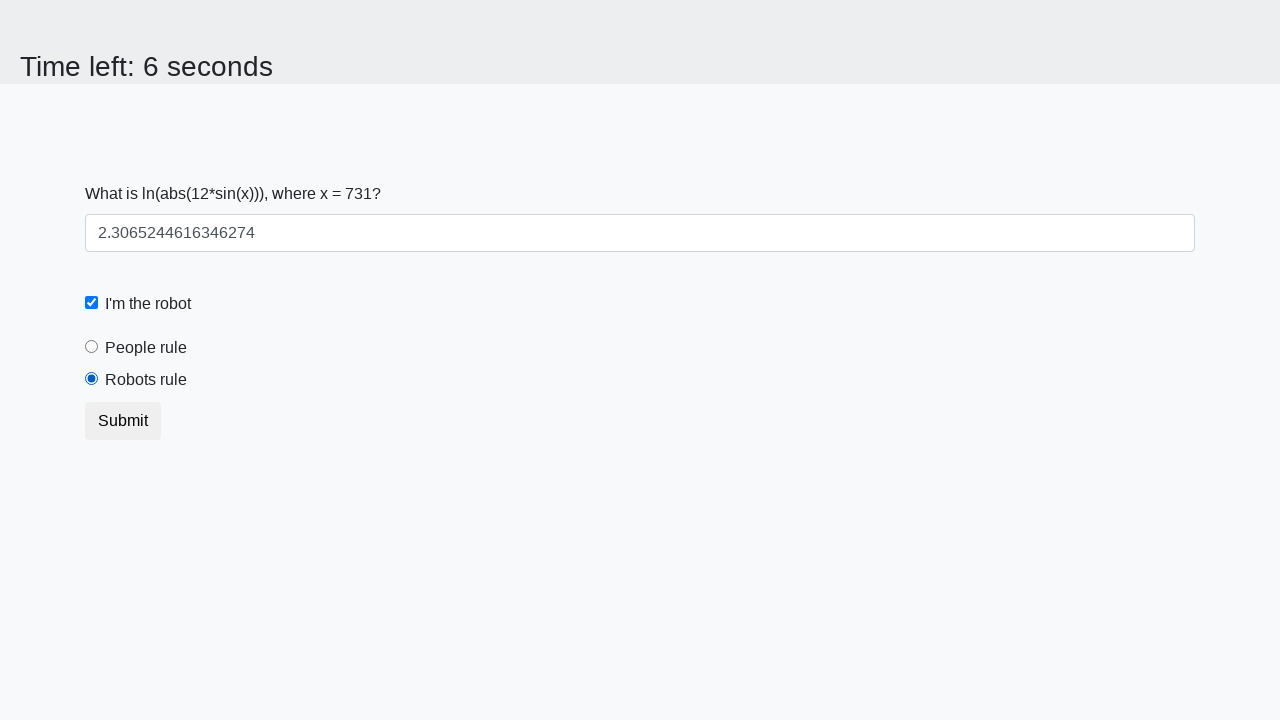

Submitted the form by clicking the submit button at (123, 421) on button.btn
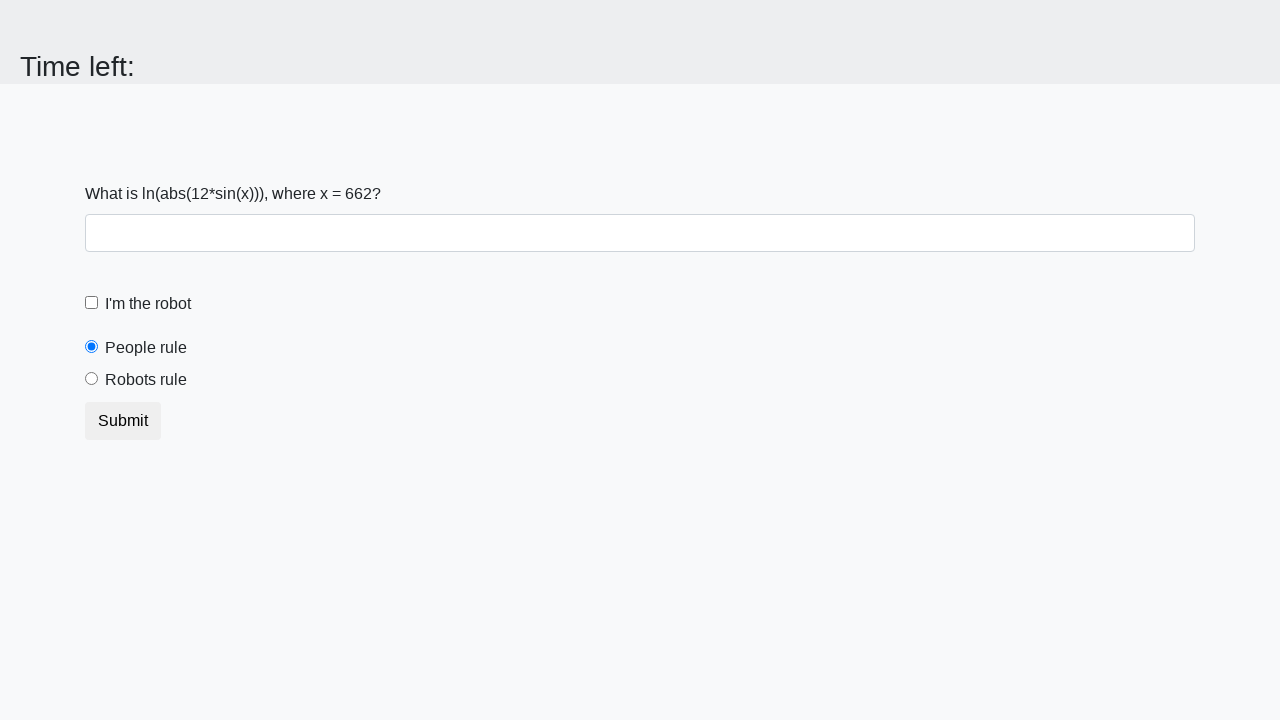

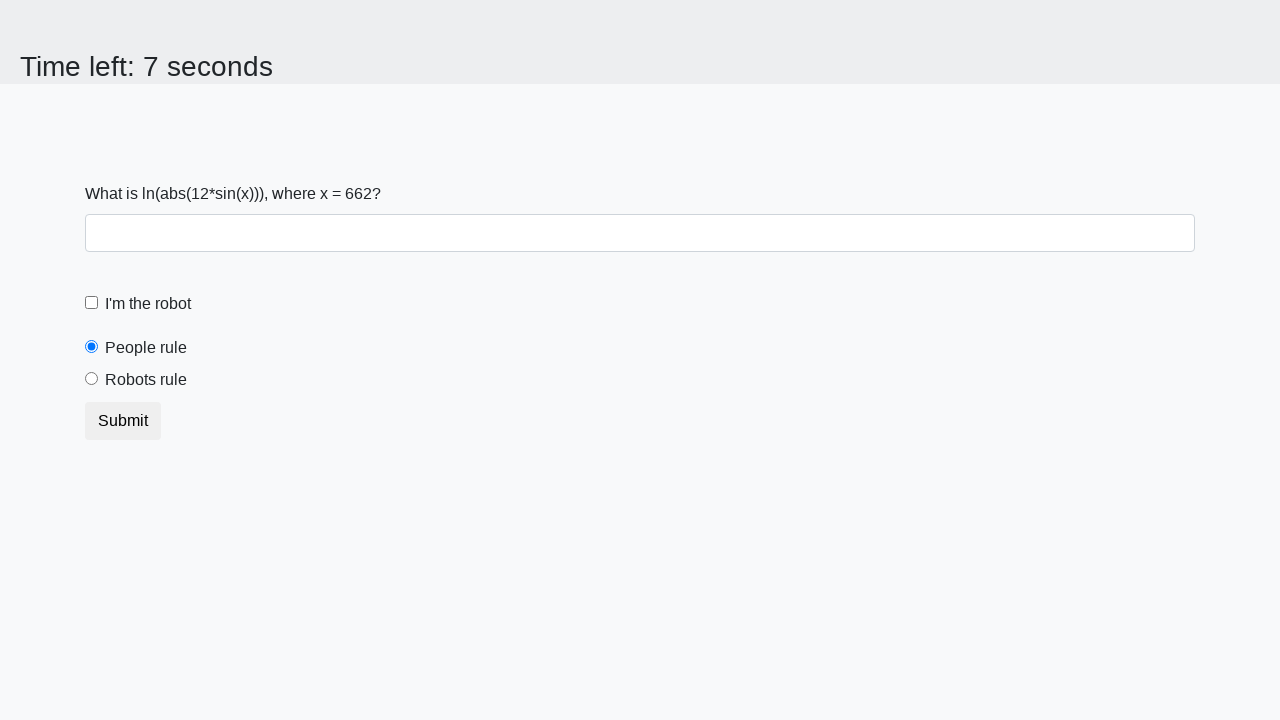